Tests todo list functionality by adding a new todo item to the list

Starting URL: https://lambdatest.github.io/sample-todo-app/

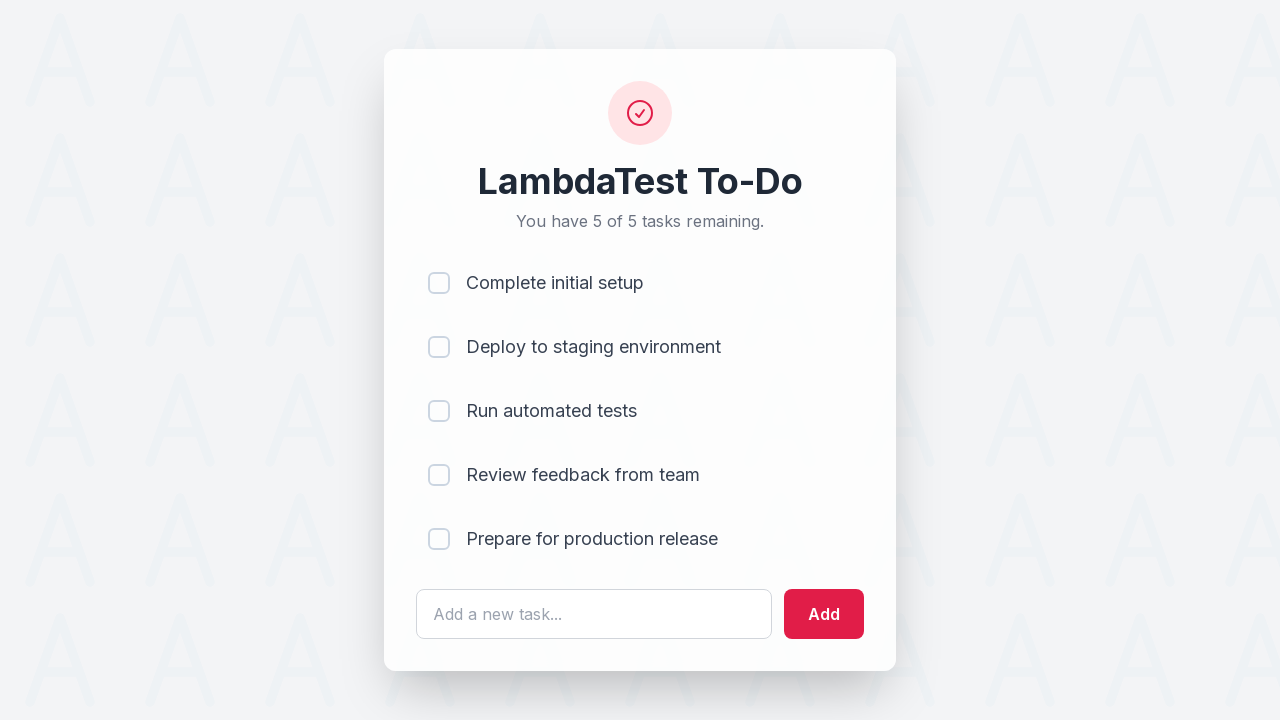

Filled todo input field with 'Learn Selenium' on #sampletodotext
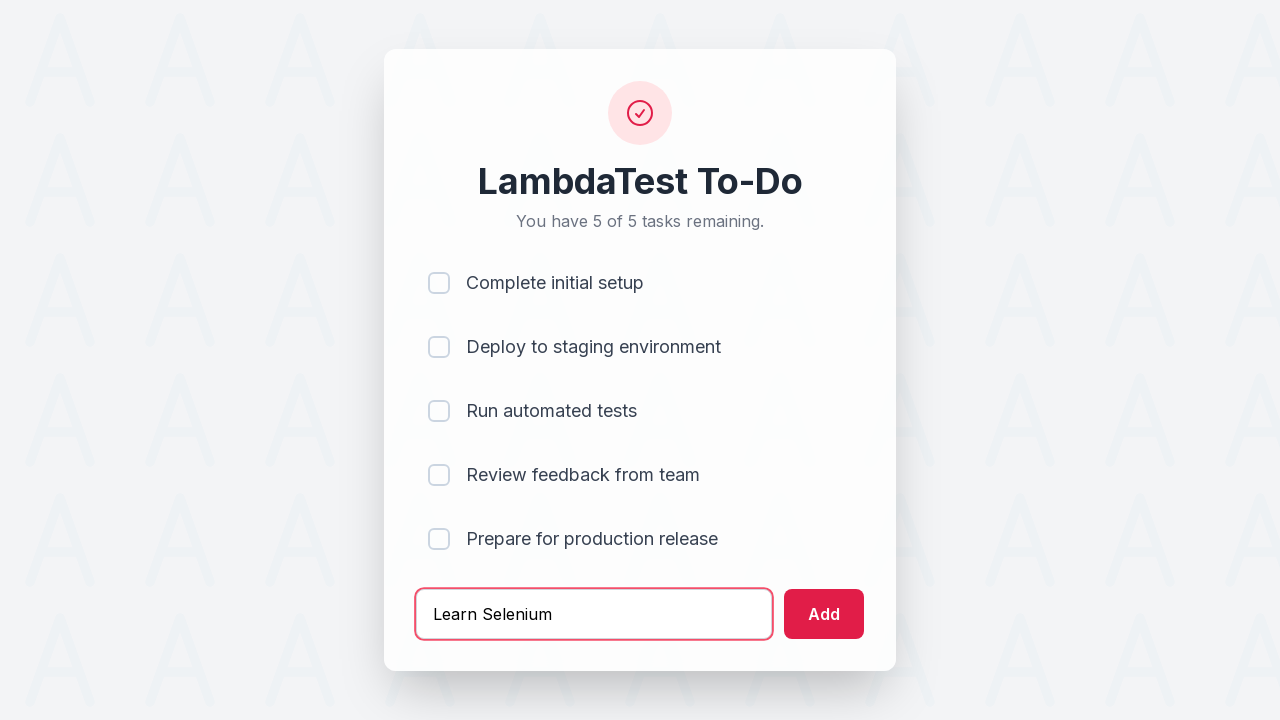

Pressed Enter key to submit new todo item on #sampletodotext
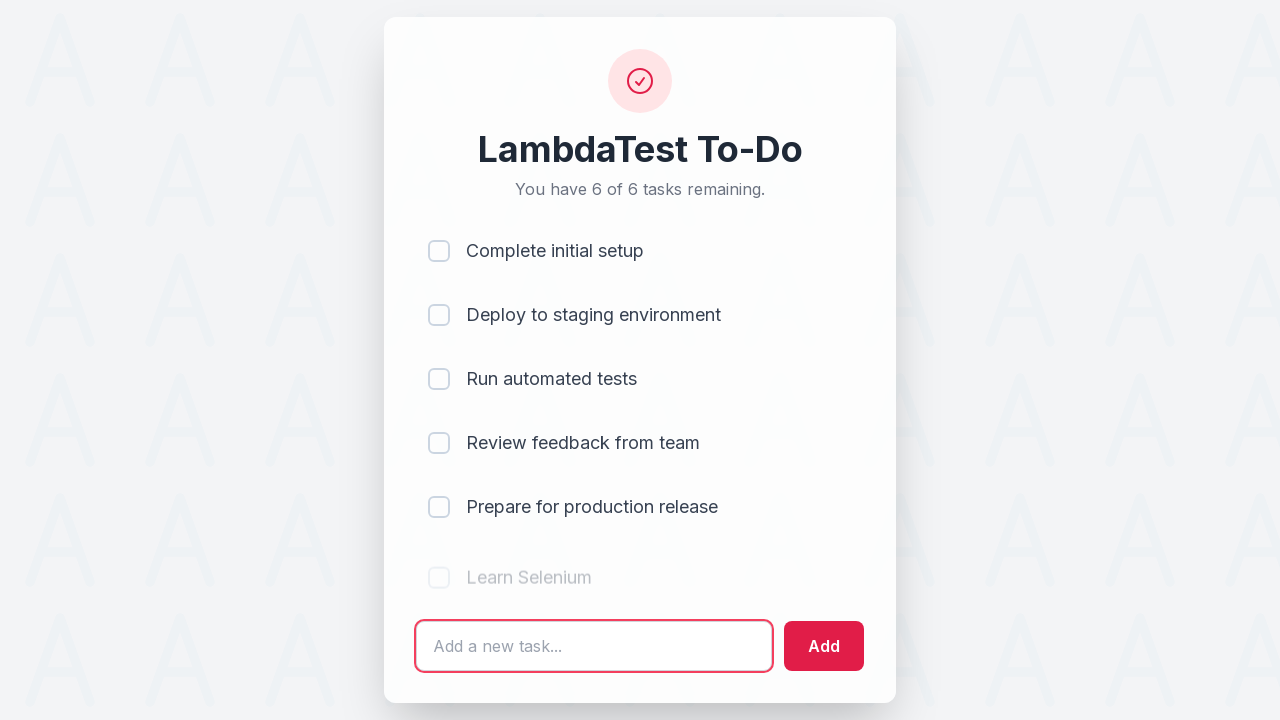

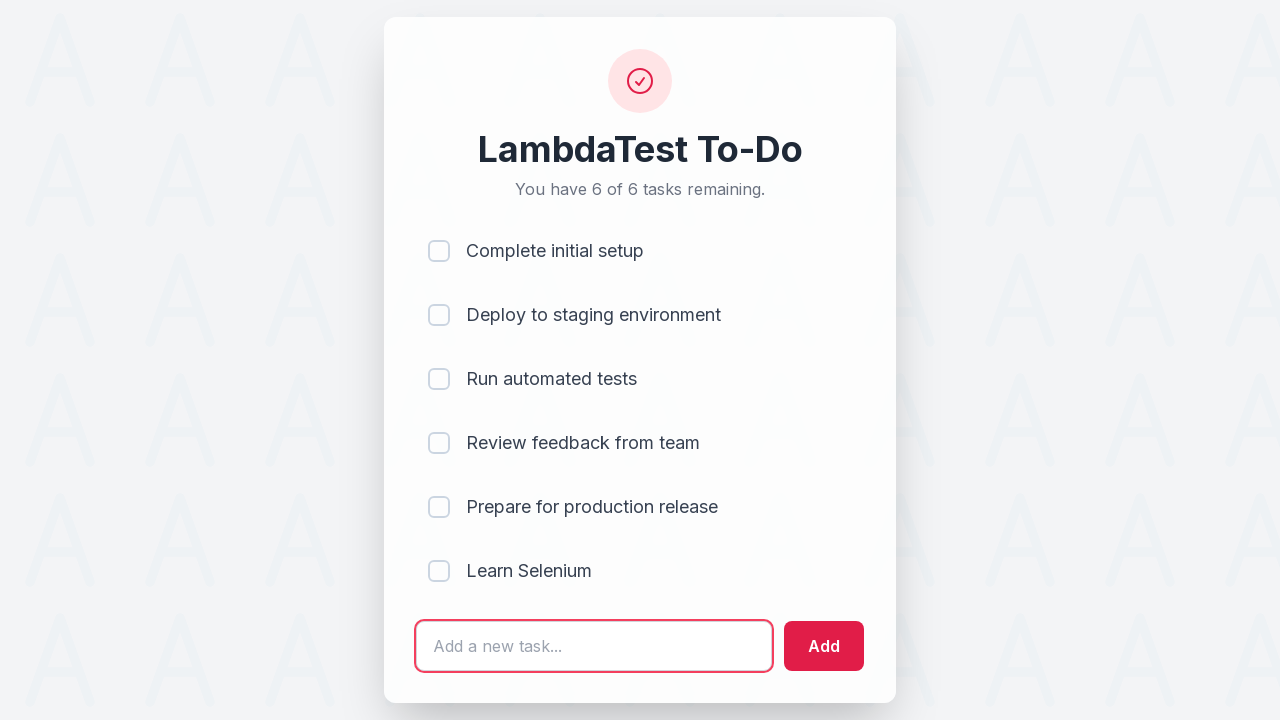